Tests form validation with a name that is too short, expecting an error alert

Starting URL: https://qa-faculty.github.io/feedback_form/

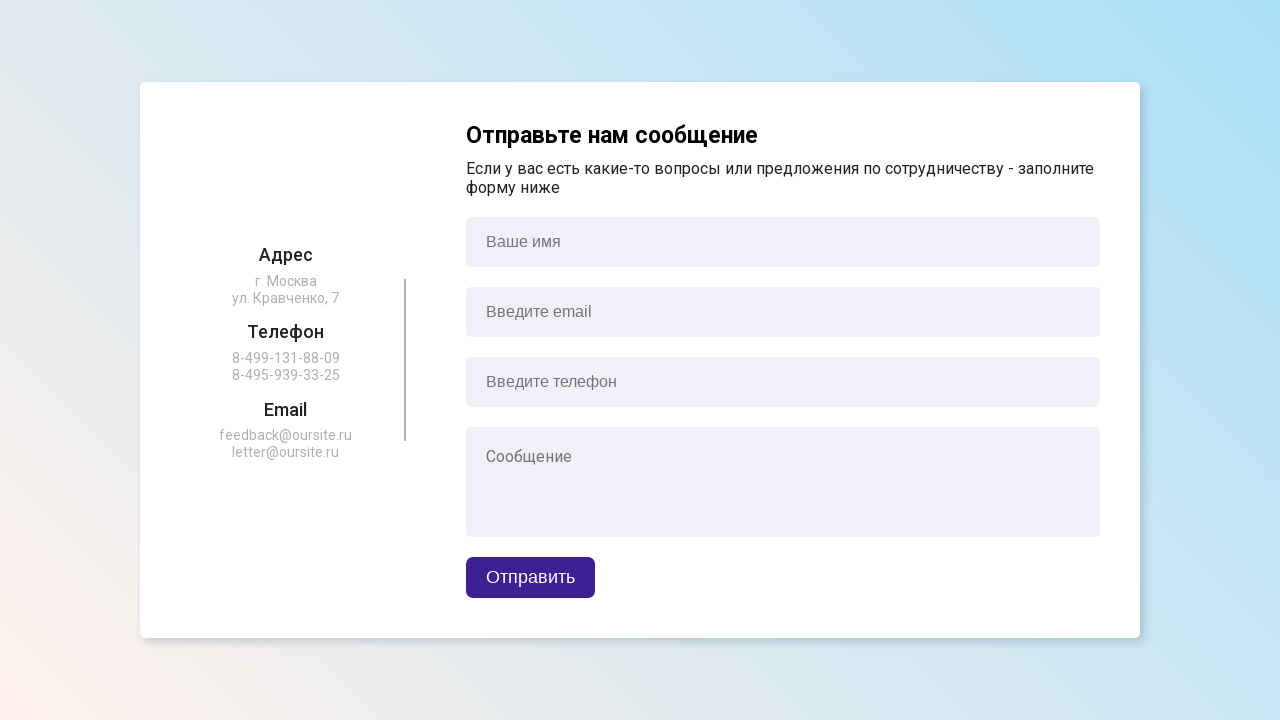

Filled name field with single character 'А' (too short) on //input[@placeholder='Ваше имя']
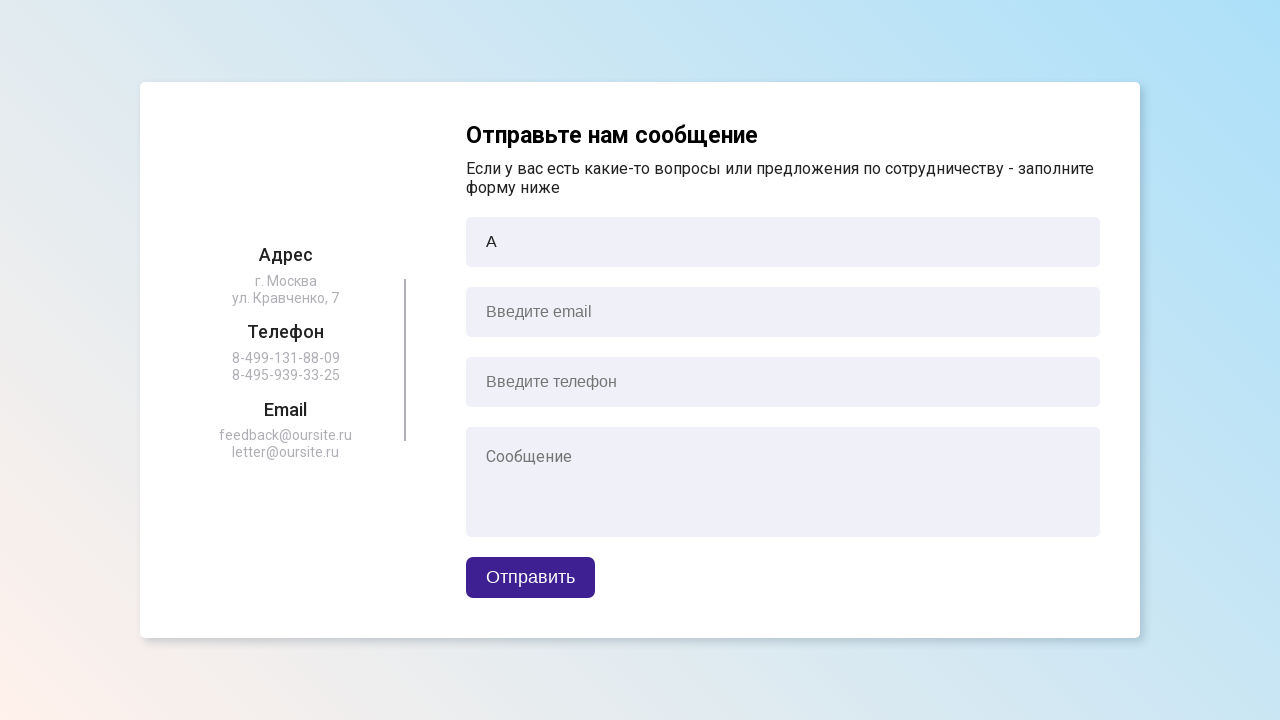

Filled email field with 'validuser@gmail.com' on //input[@placeholder='Введите email']
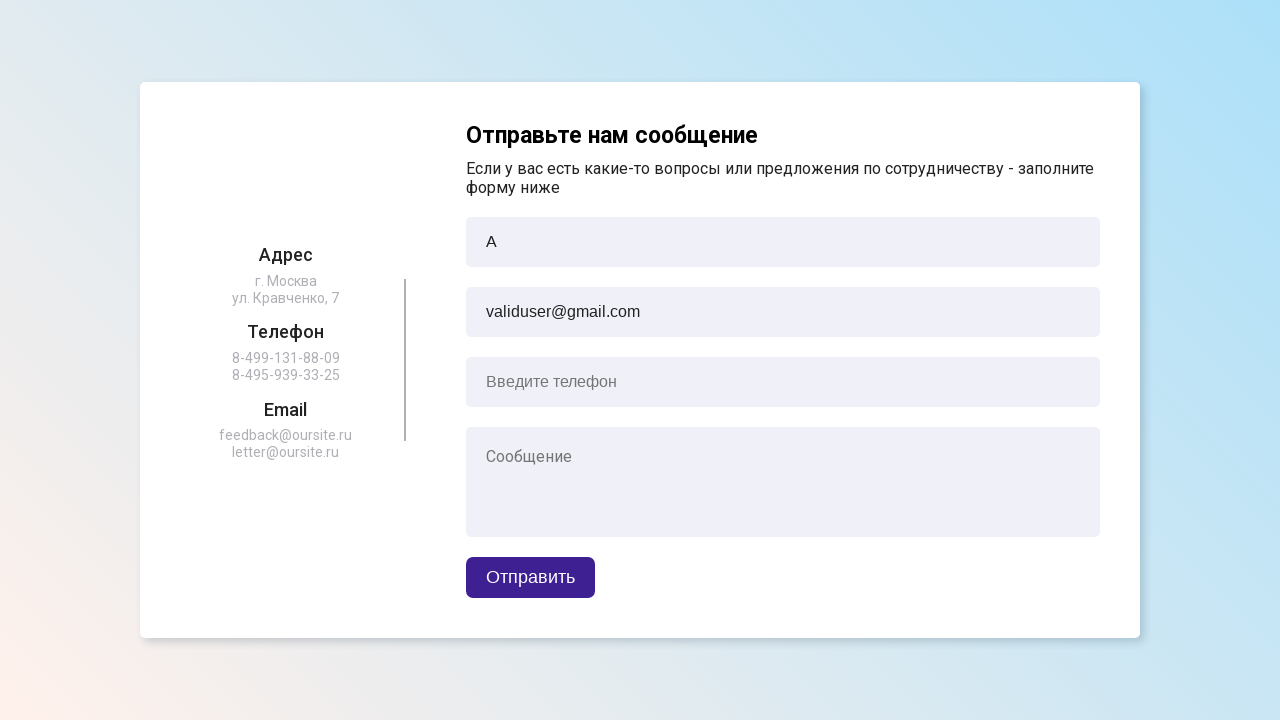

Filled phone field with '89123456789' on //input[@placeholder='Введите телефон']
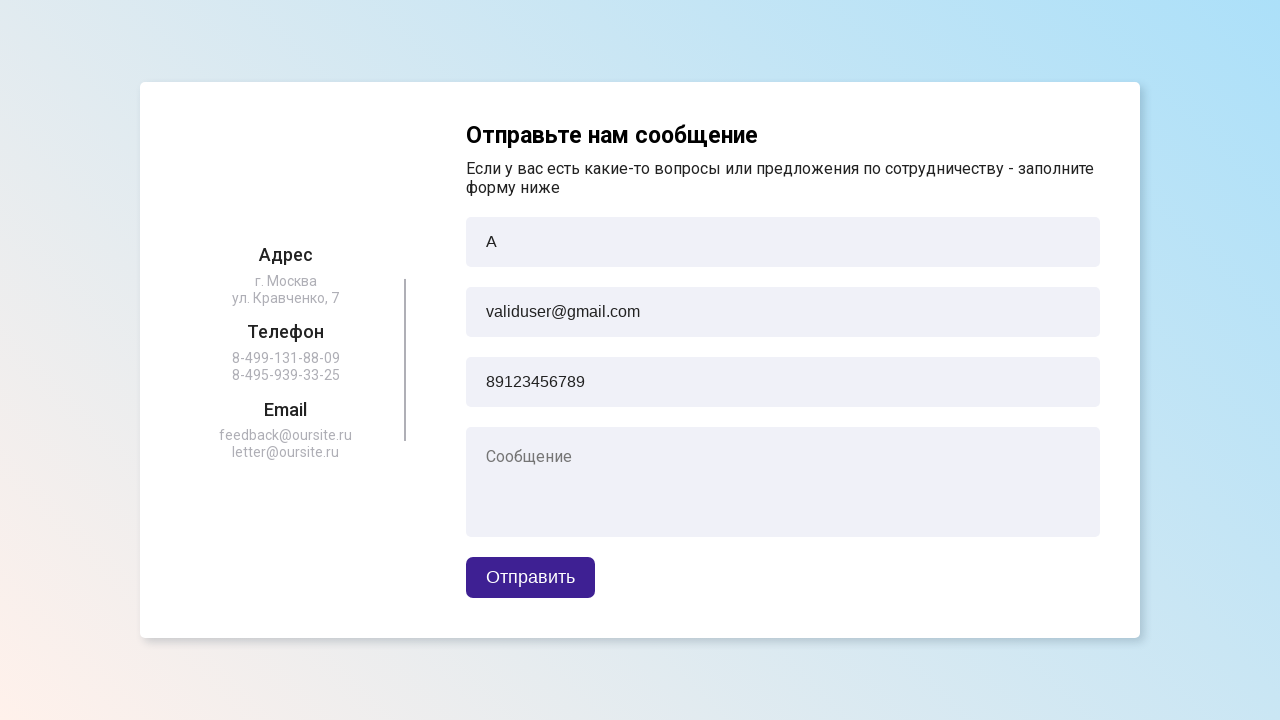

Filled message field with test message on //textarea[@id='message']
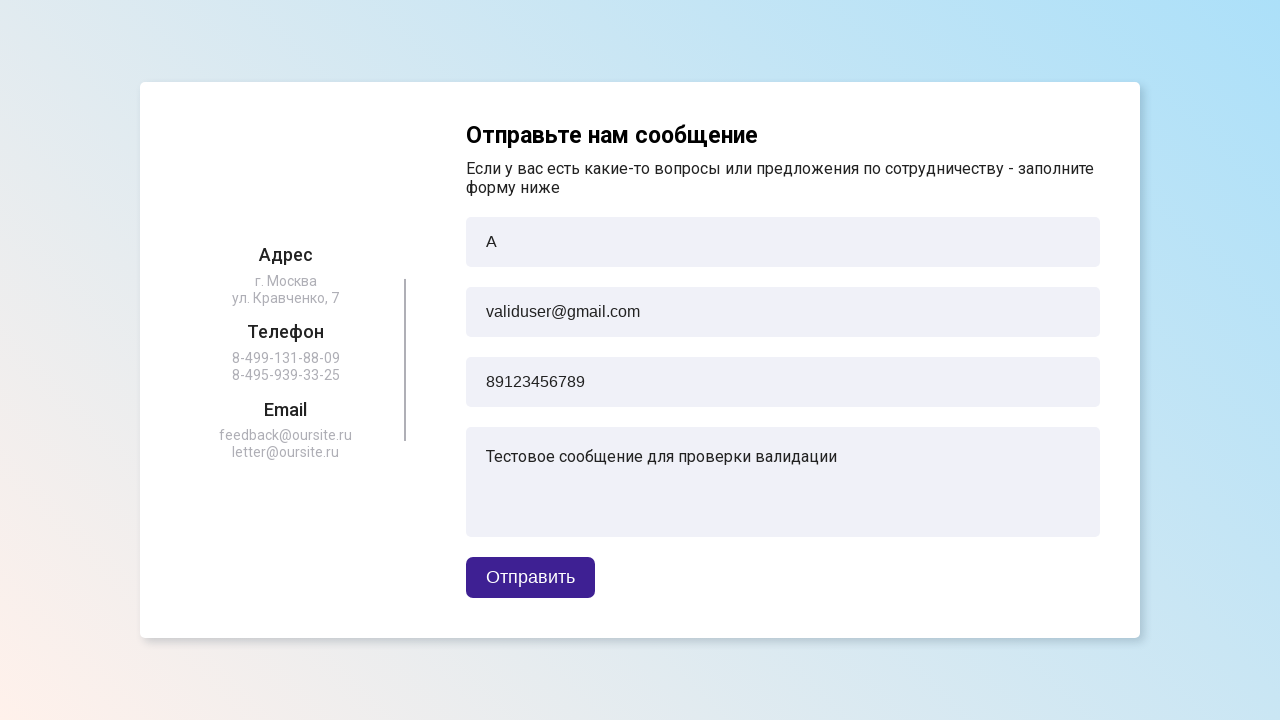

Clicked submit button to submit form at (531, 578) on xpath=//input[@type='submit']
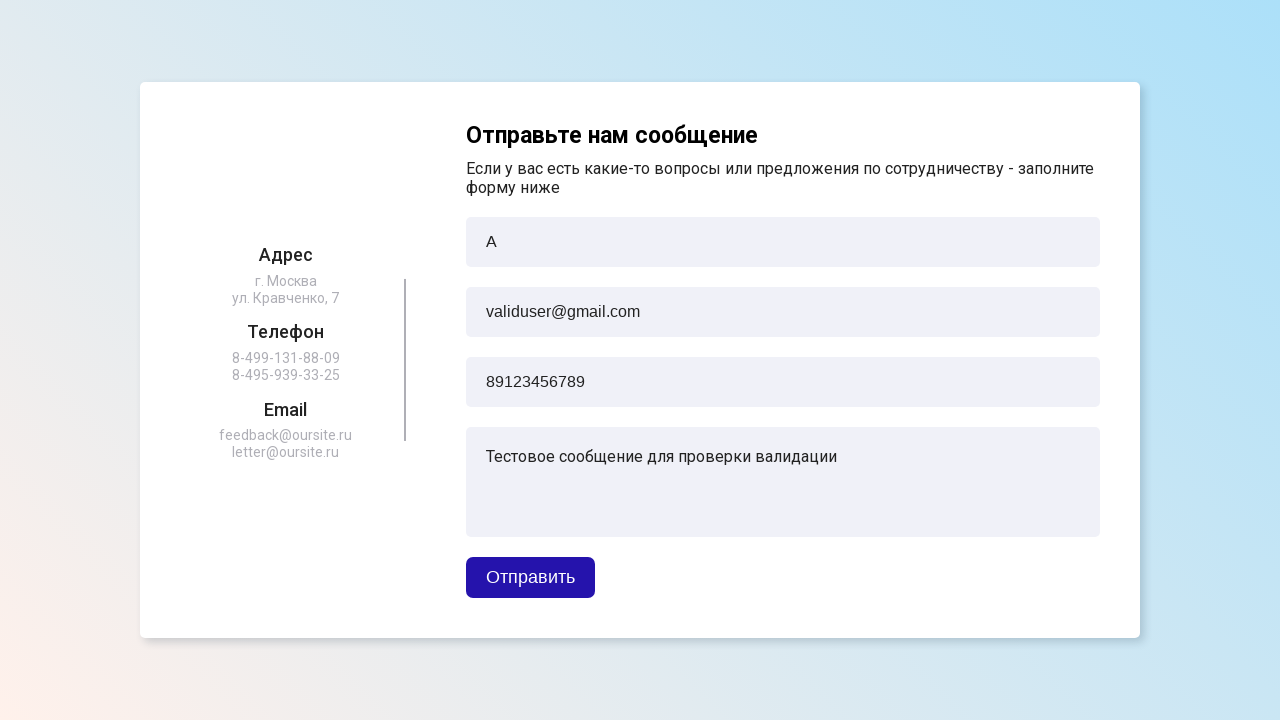

Alert dialog appeared with validation error and was accepted
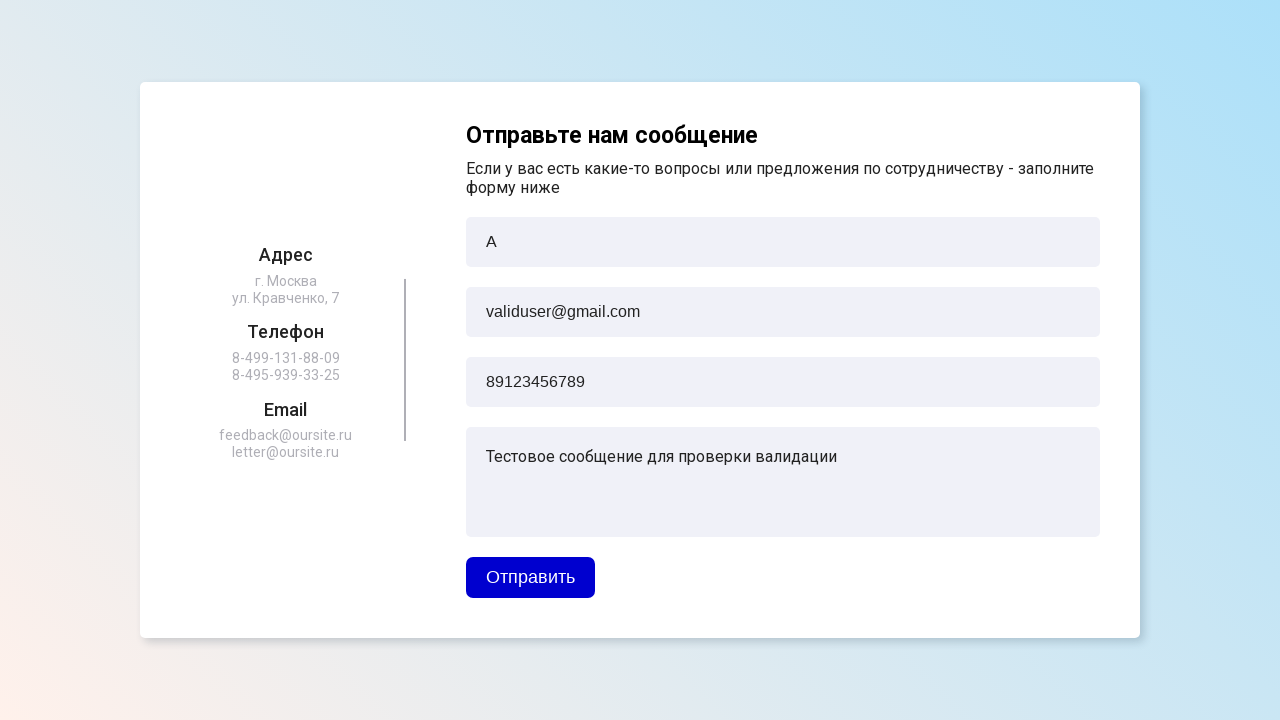

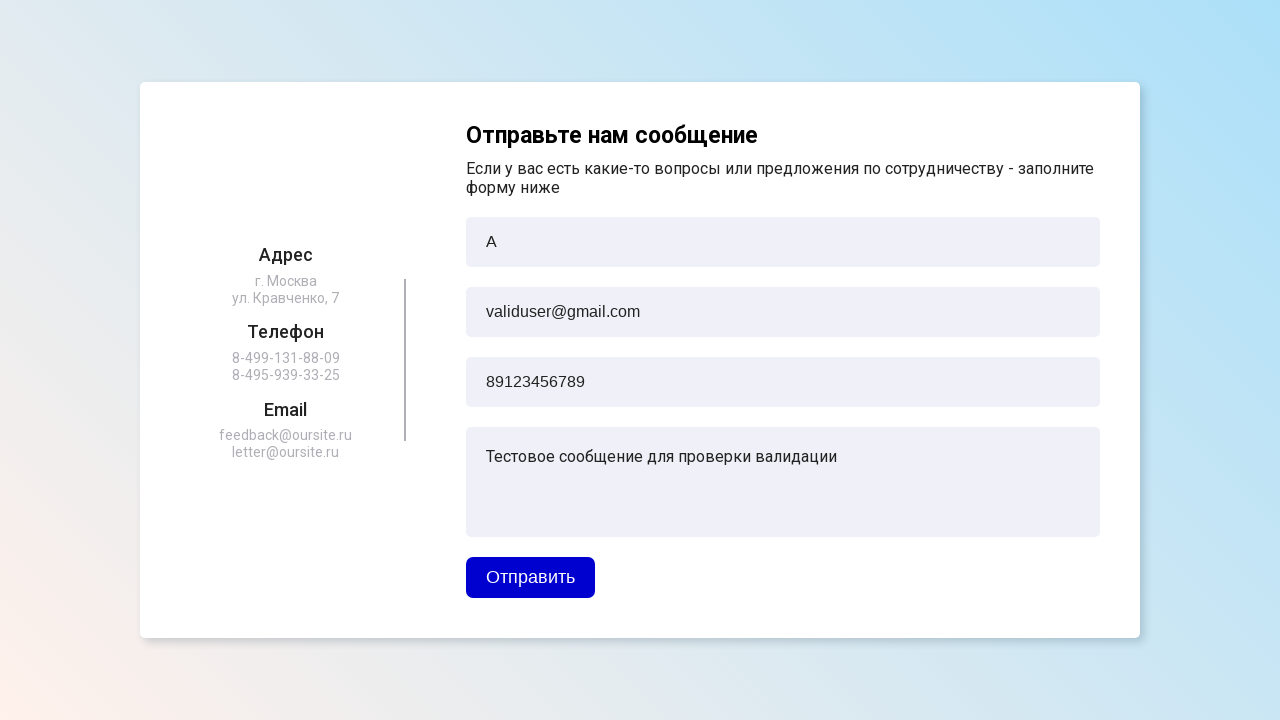